Tests multiple window handling by opening a new tab, switching between windows, and interacting with elements in the new window

Starting URL: http://demo.automationtesting.in/Windows.html

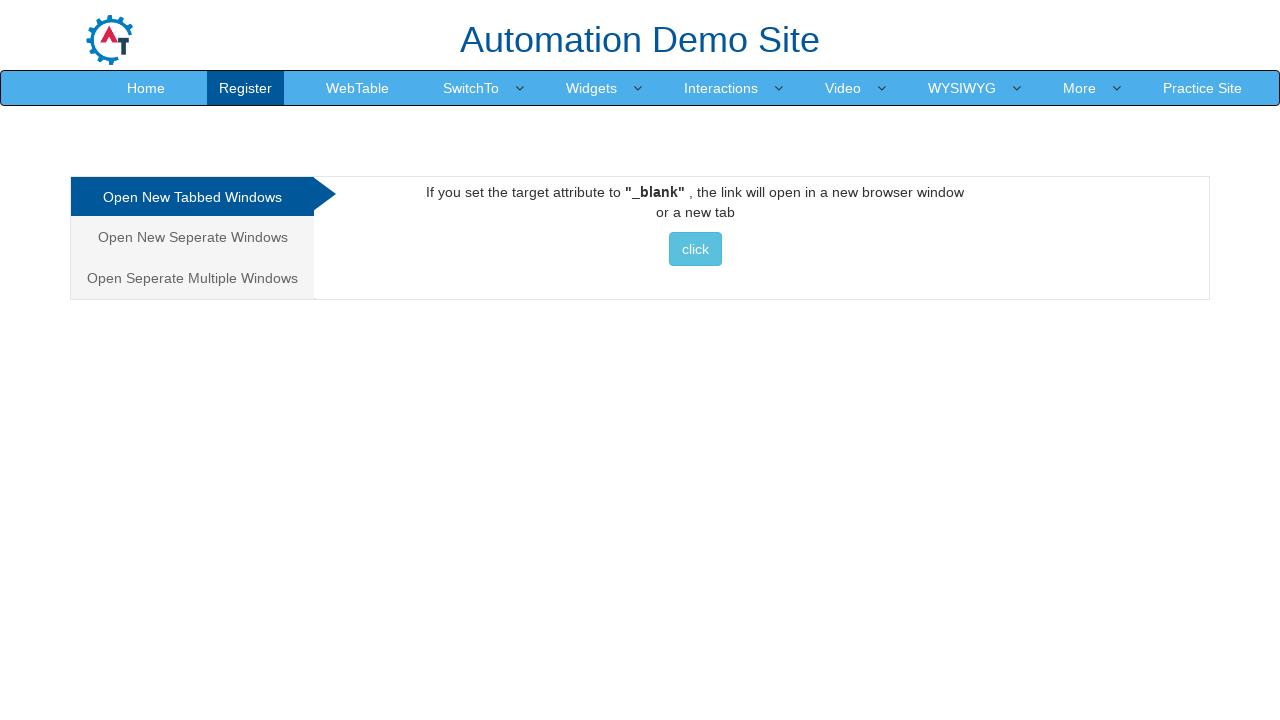

Clicked 'Open New Tabbed Windows' link at (192, 197) on xpath=//a[contains(text(),'Open New Tabbed Windows')]
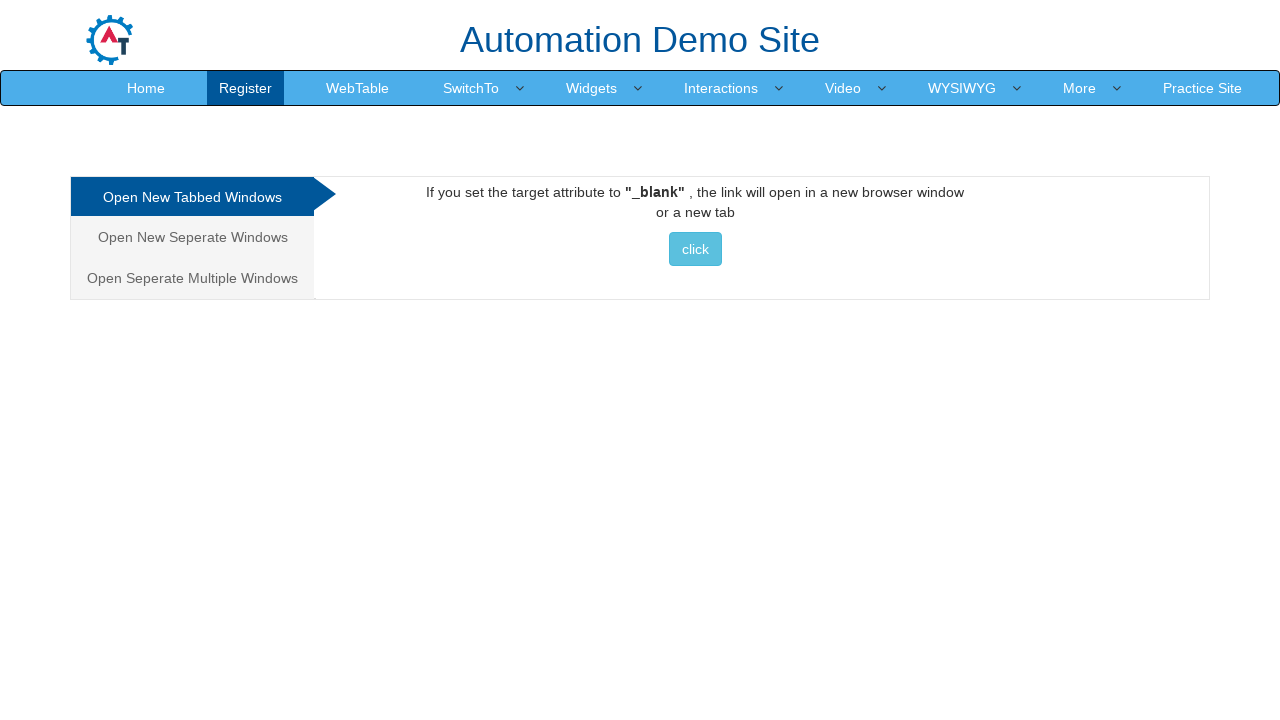

Clicked button to open new tabbed window at (695, 249) on xpath=//div[@id='Tabbed']//button[@class='btn btn-info'][contains(text(),'click'
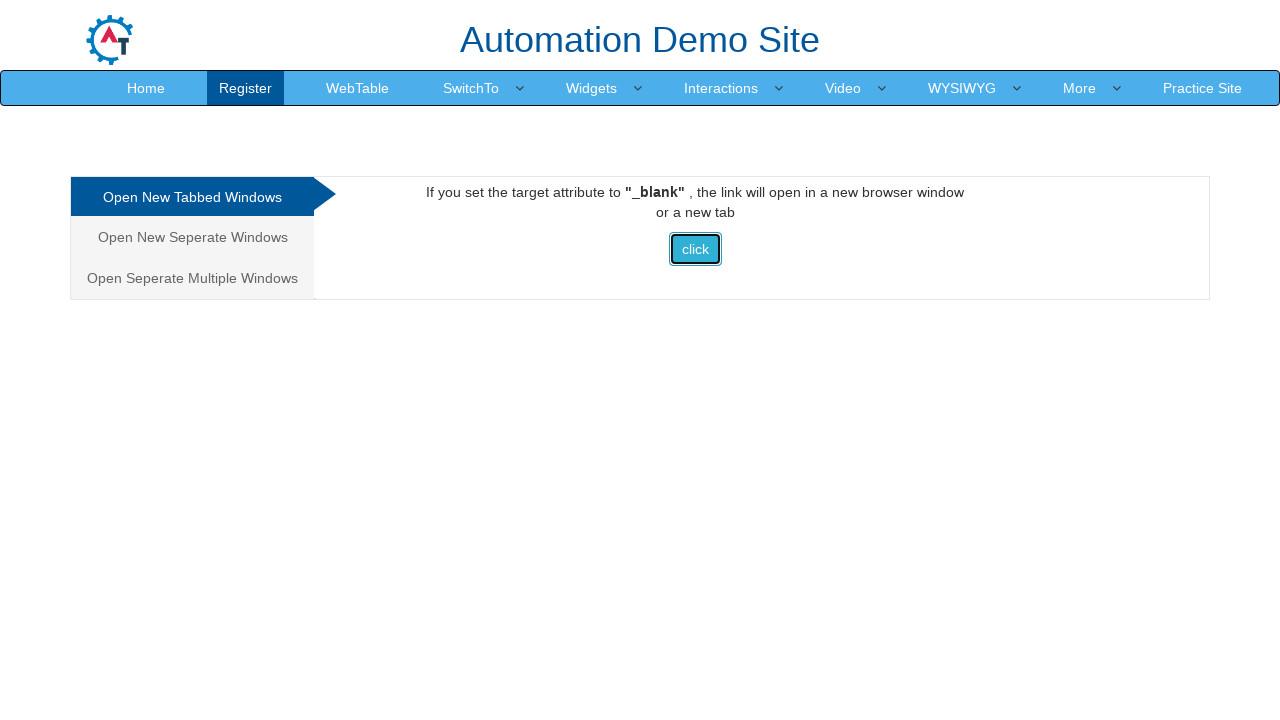

Waited for new tab/window to open
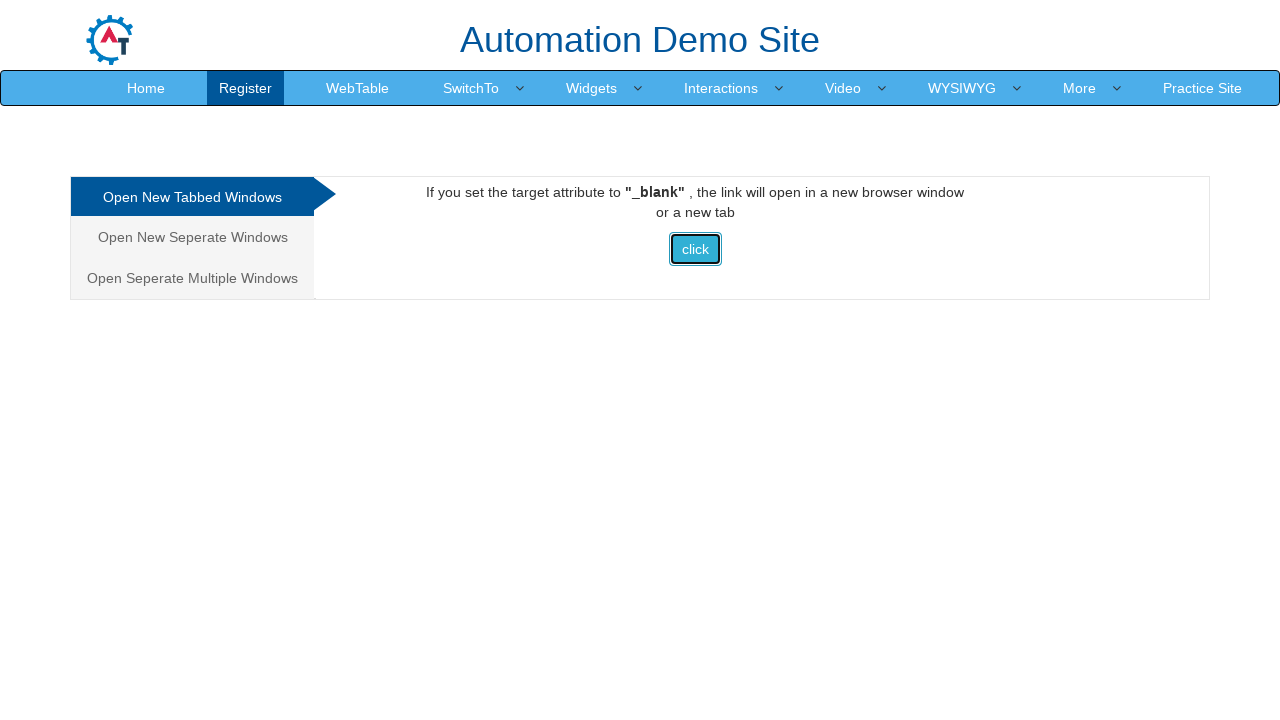

Retrieved all open pages/tabs
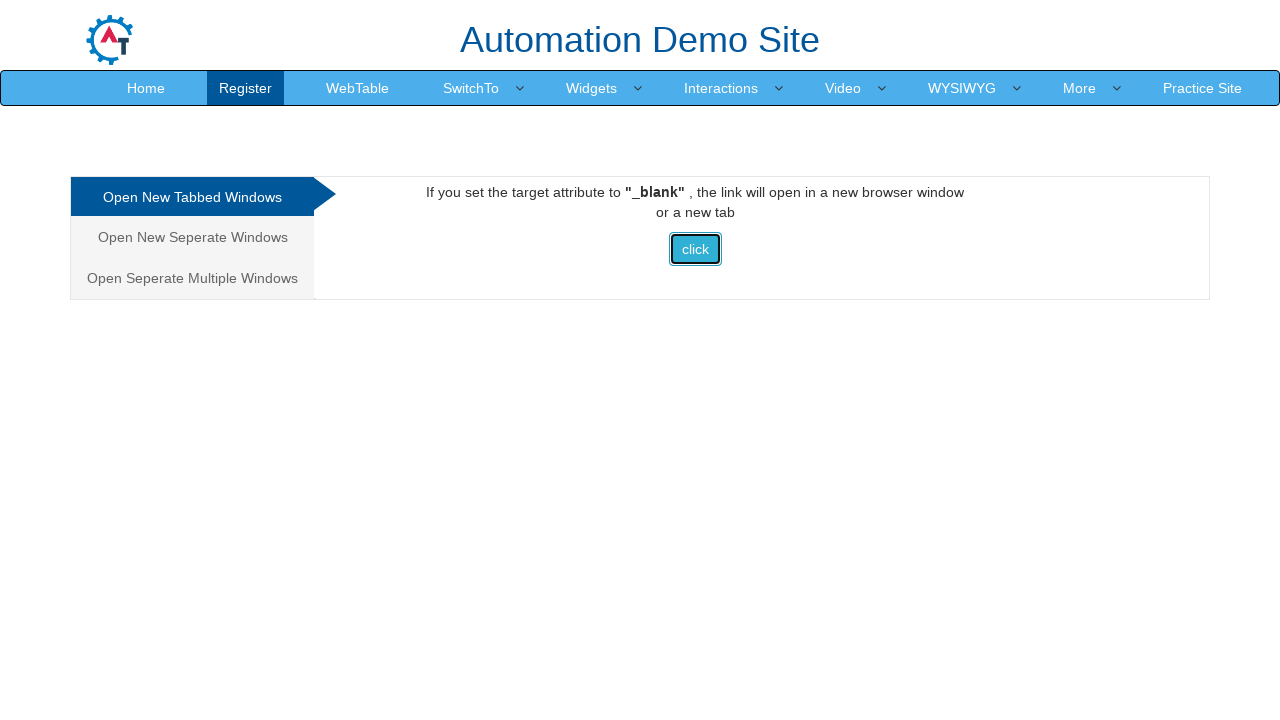

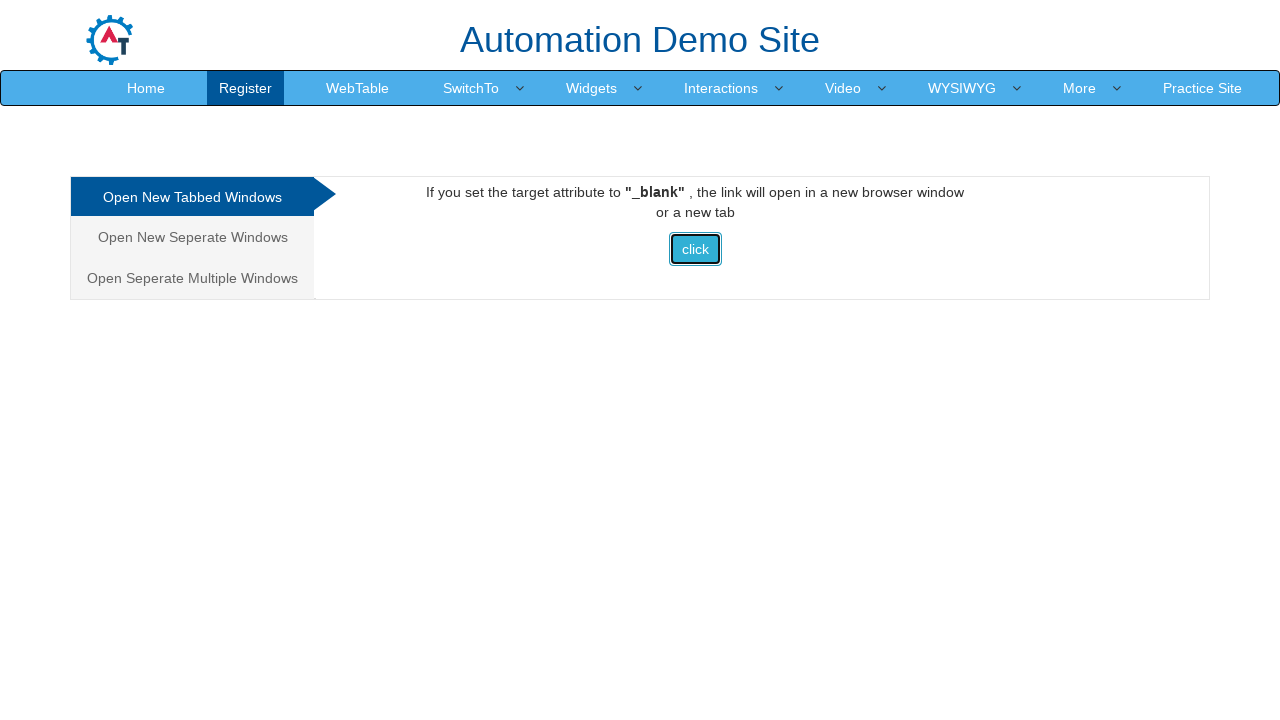